Tests navigating to page 2 by clicking the page number link

Starting URL: https://bonigarcia.dev/selenium-webdriver-java/navigation1.html

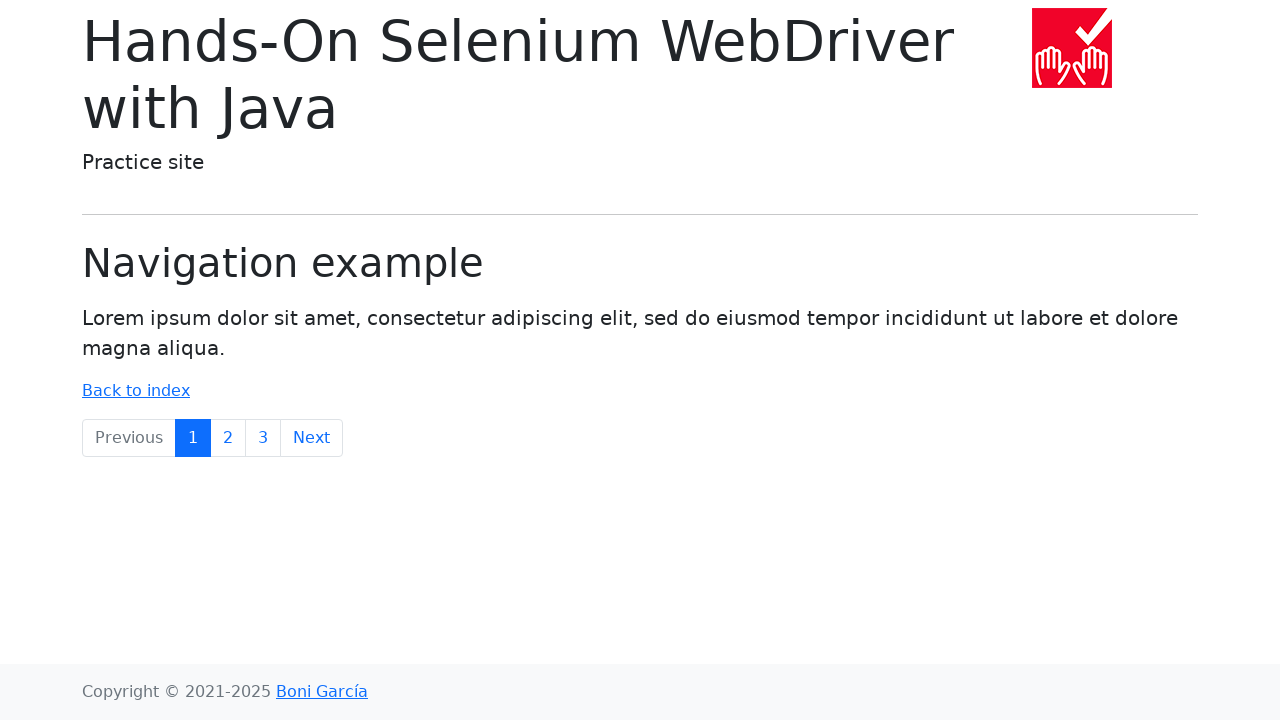

Clicked page 2 link to navigate to second page at (228, 438) on text=2
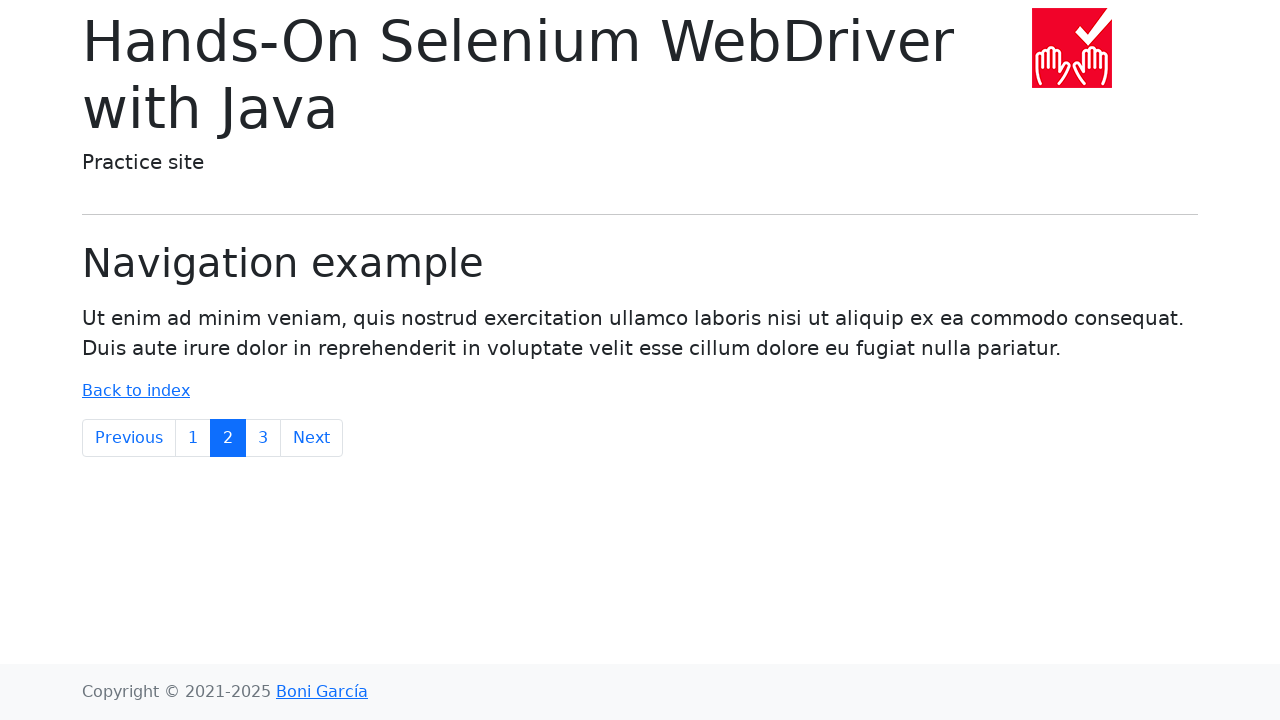

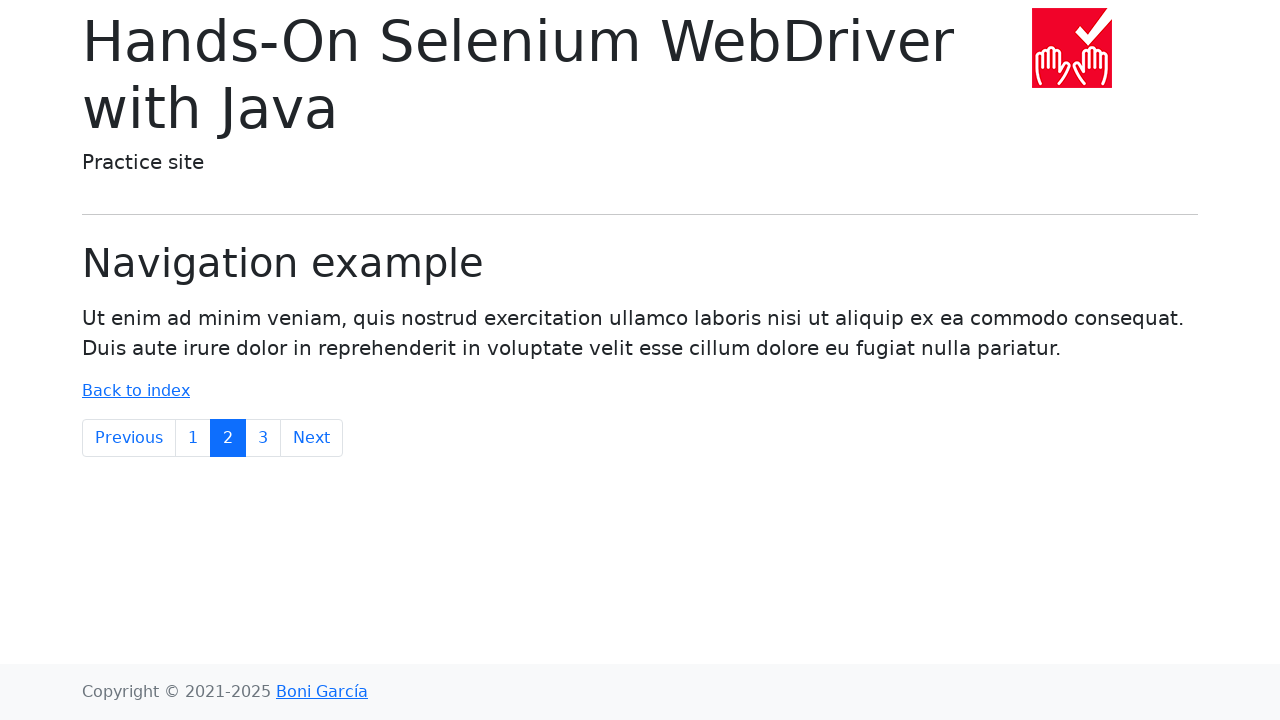